Tests iframe interaction by navigating to a page with an iframe, switching into the iframe context, filling a form field, then switching back to the main content and reading an h1 element.

Starting URL: https://testeroprogramowania.github.io/selenium/

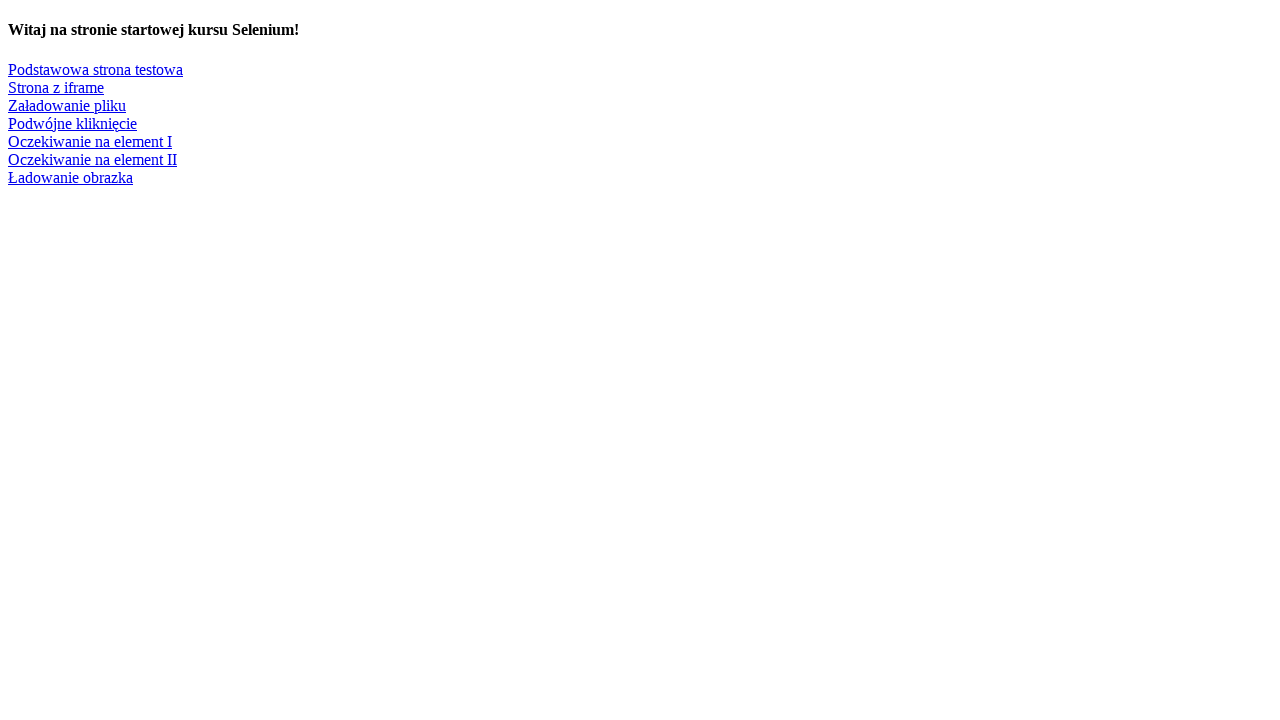

Clicked on 'Strona z iframe' link to navigate to iframe page at (56, 87) on text=Strona z iframe
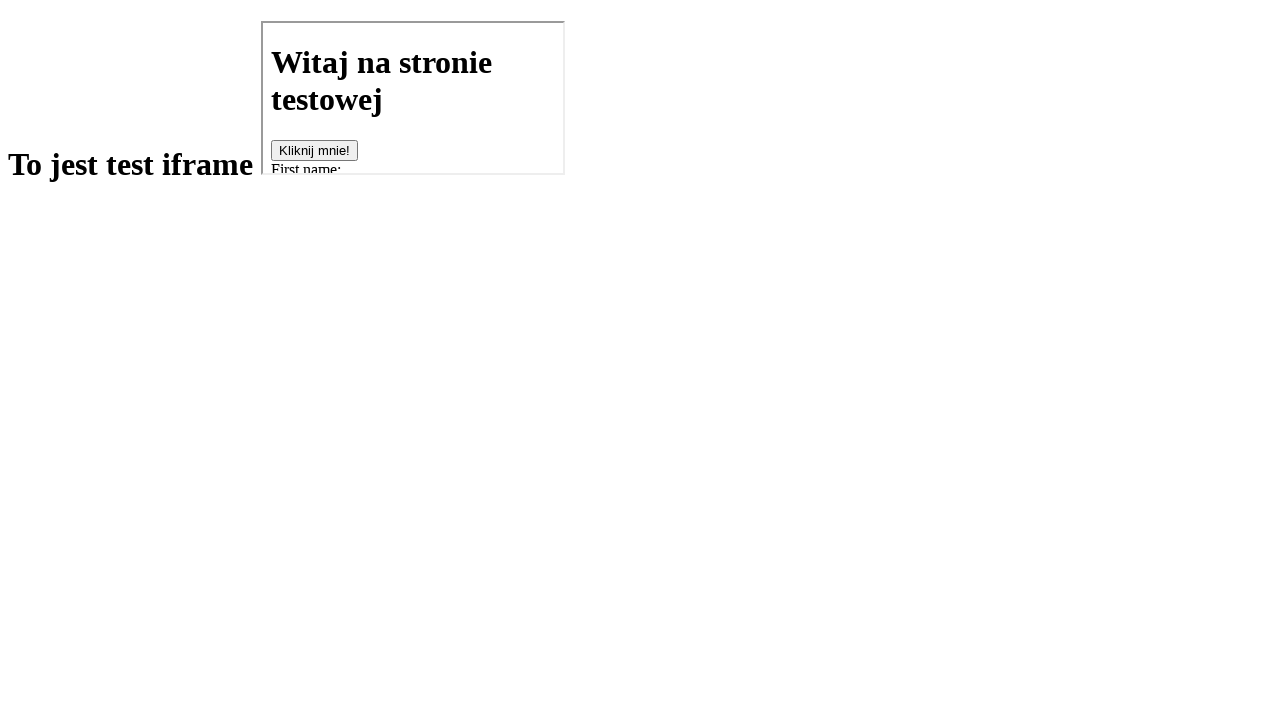

Waited for iframe with src='basics.html' to be present
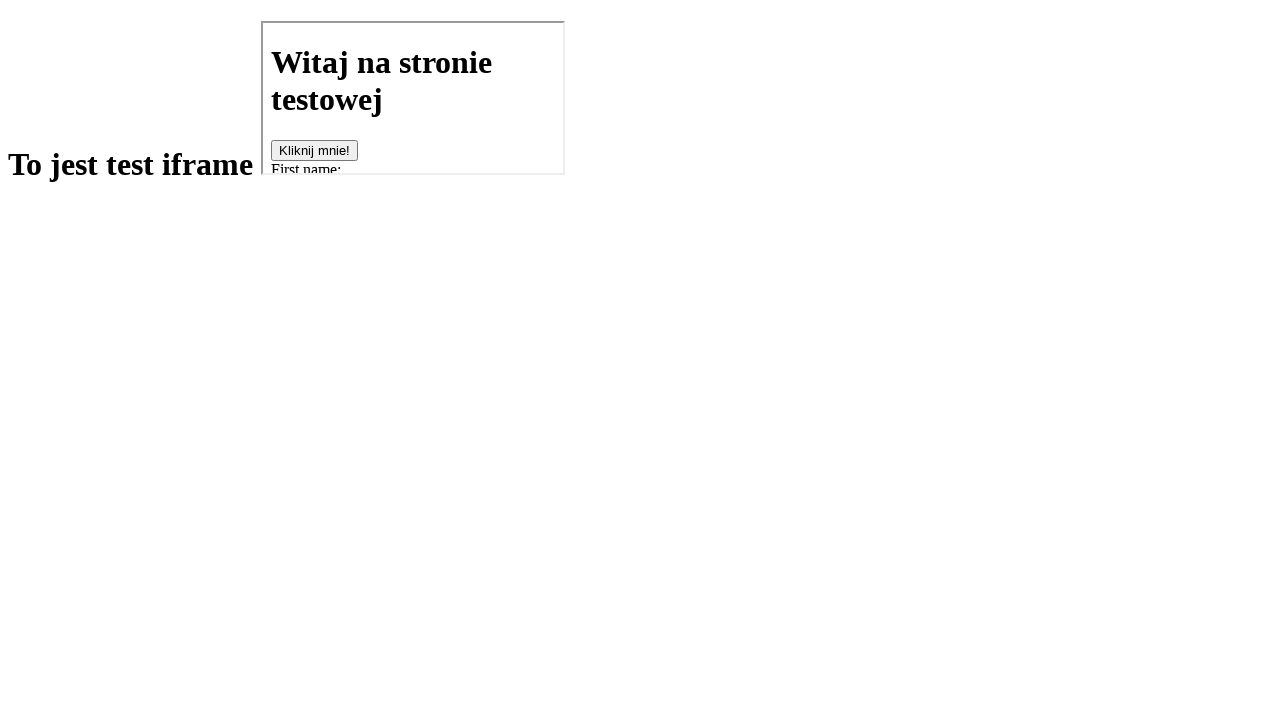

Located iframe element to interact with nested content
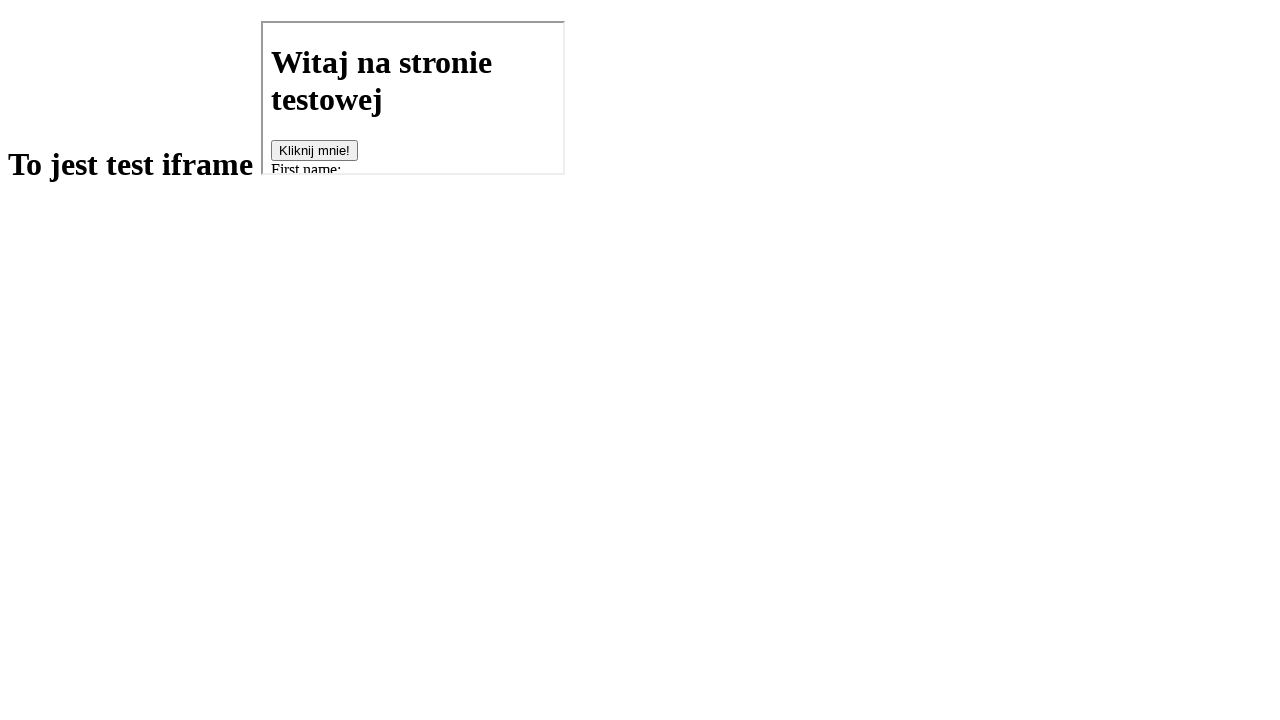

Filled first name field inside iframe with 'Tomek' on iframe[src='basics.html'] >> internal:control=enter-frame >> #fname
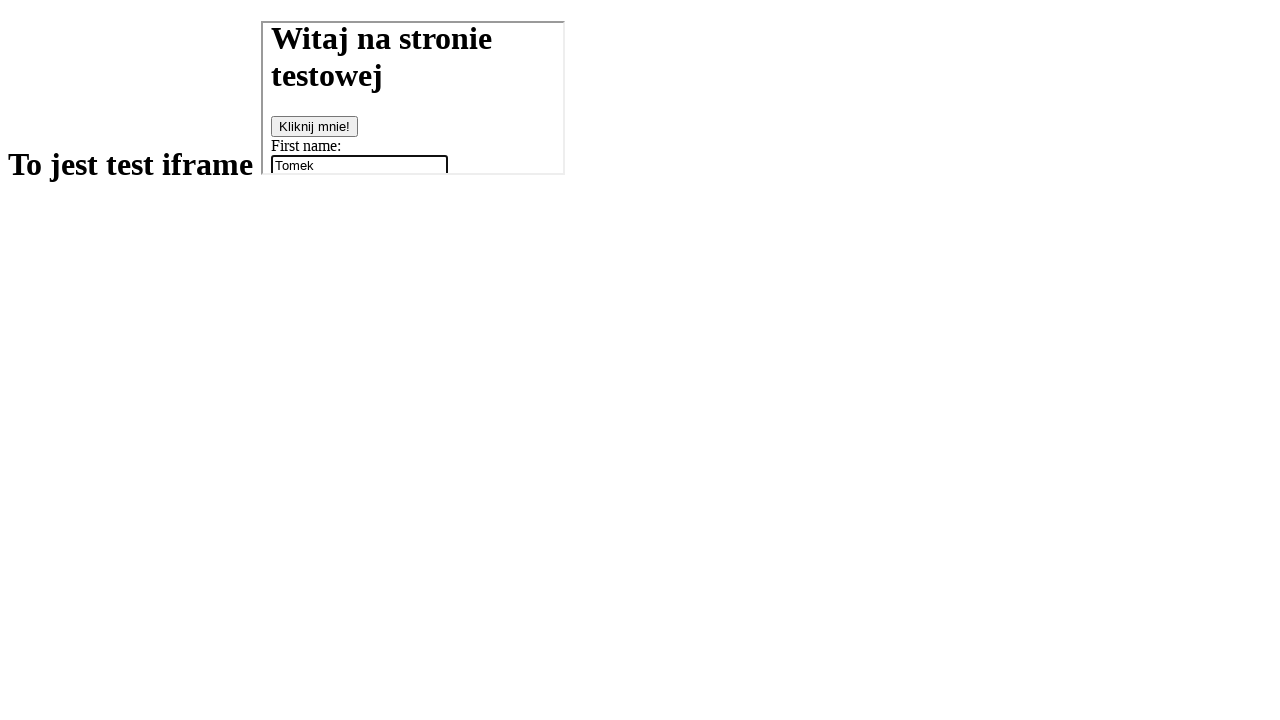

Retrieved h1 text from main content: 'To jest test iframe





'
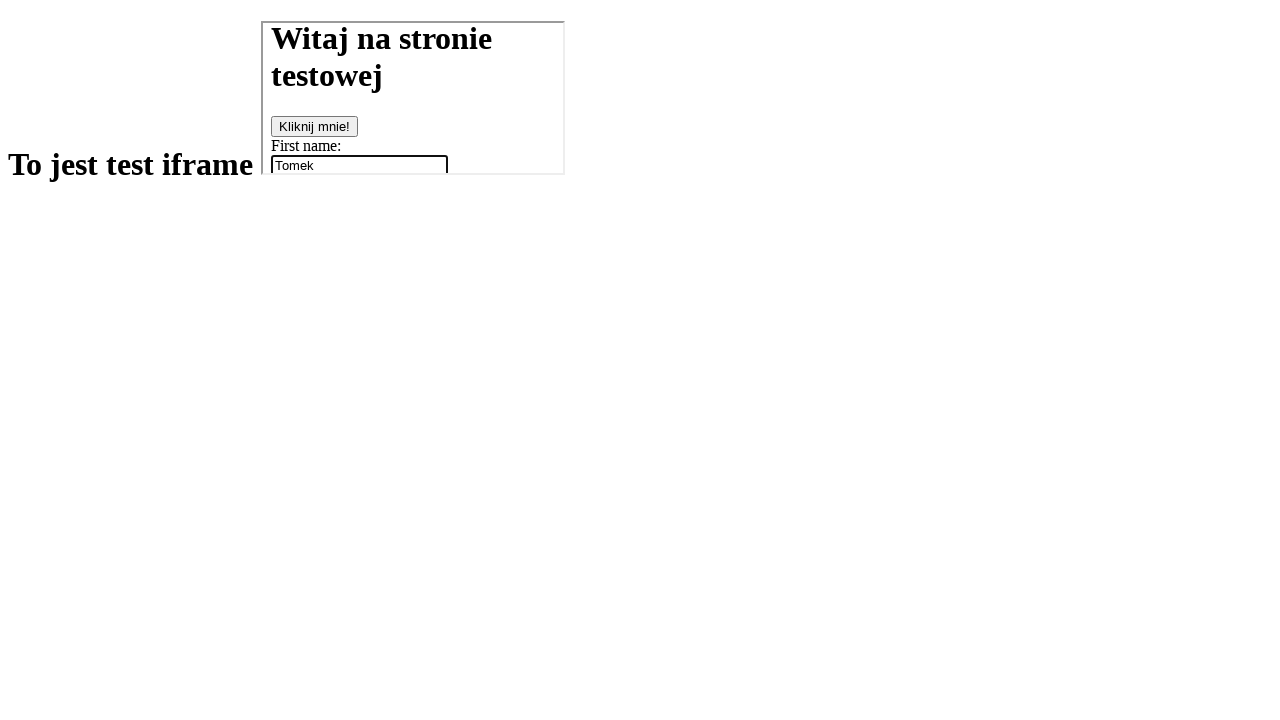

Printed h1 text content to output
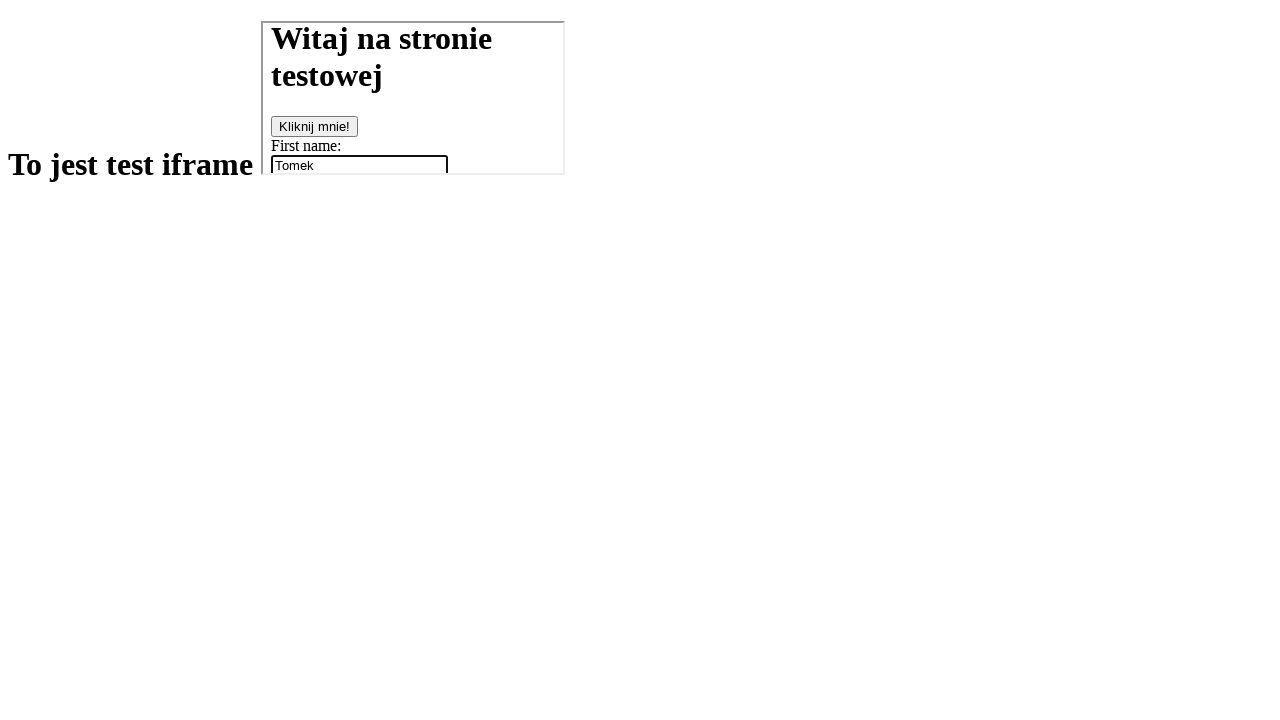

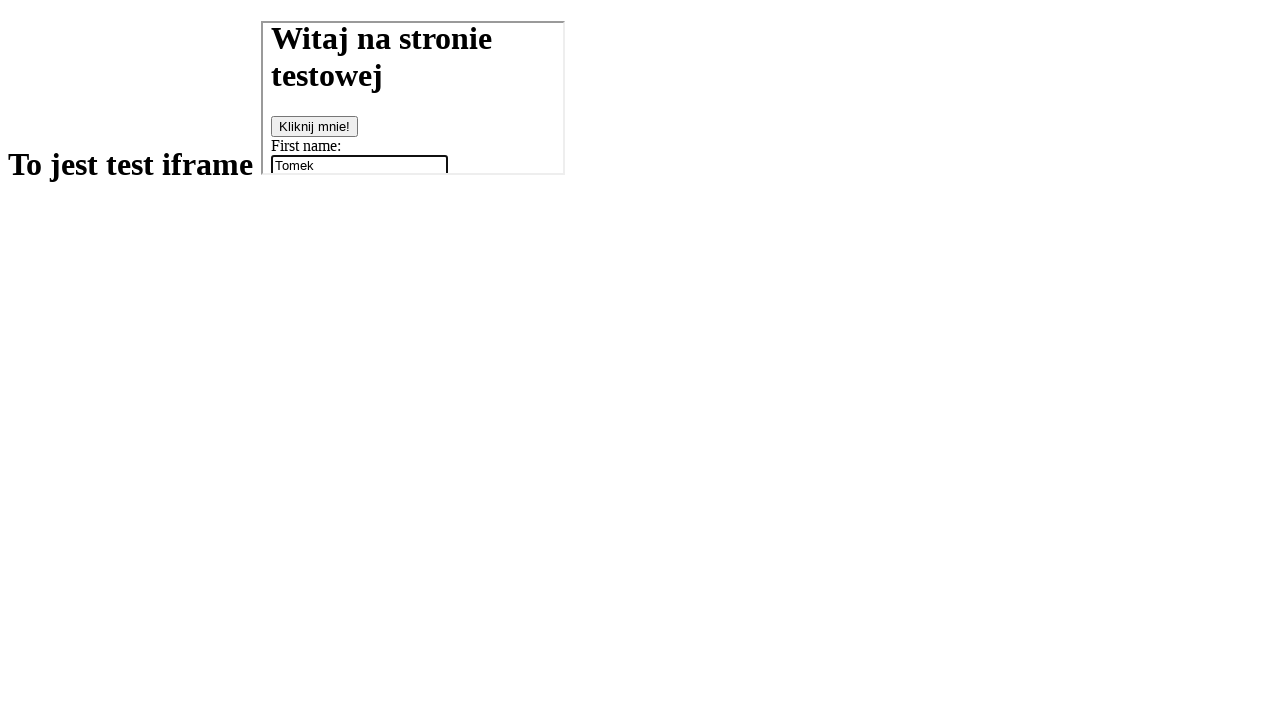